Waits for a button's color to change by monitoring its class attribute

Starting URL: https://demoqa.com/dynamic-properties

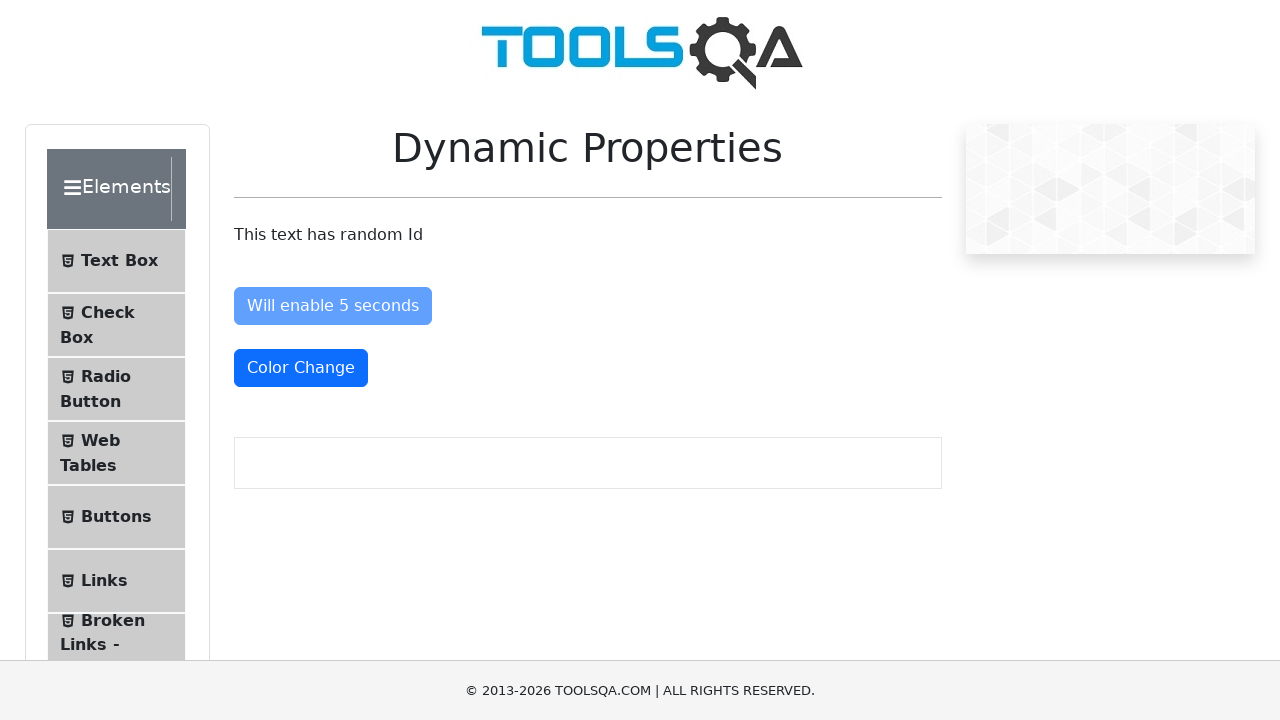

Navigated to DemoQA dynamic properties page
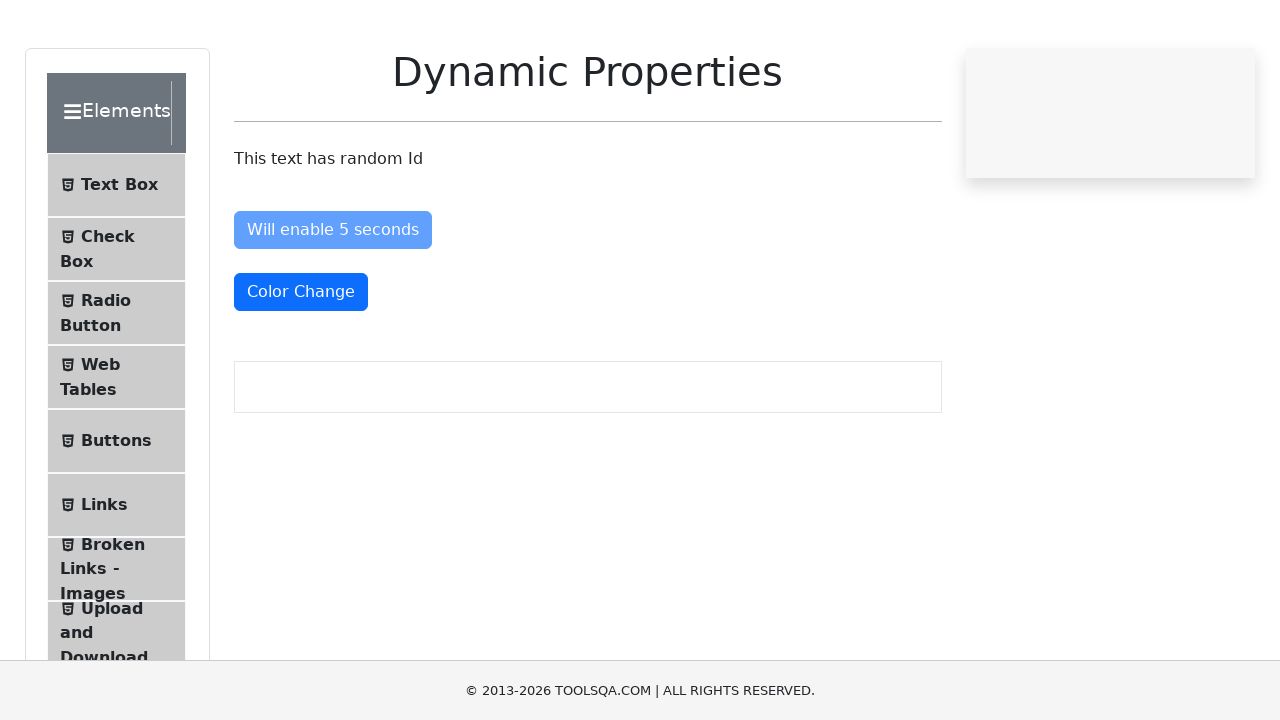

Located the color change button
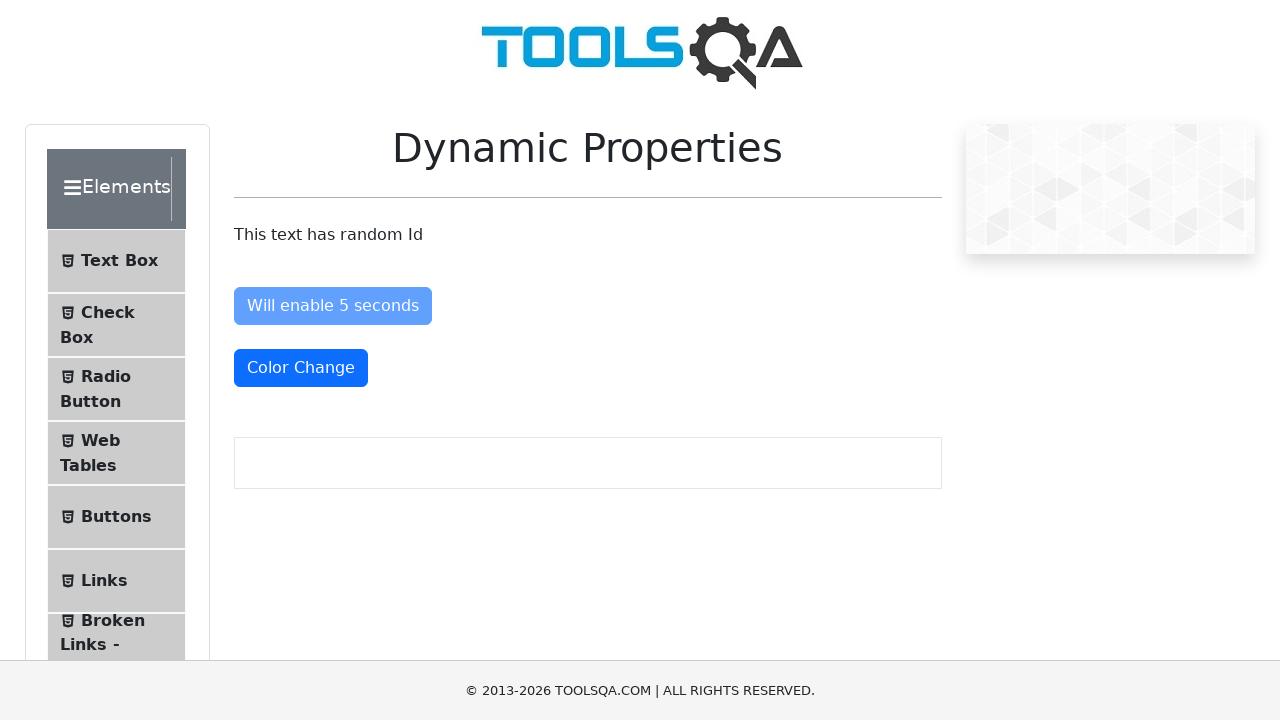

Retrieved initial class attribute: 'mt-4 btn btn-primary'
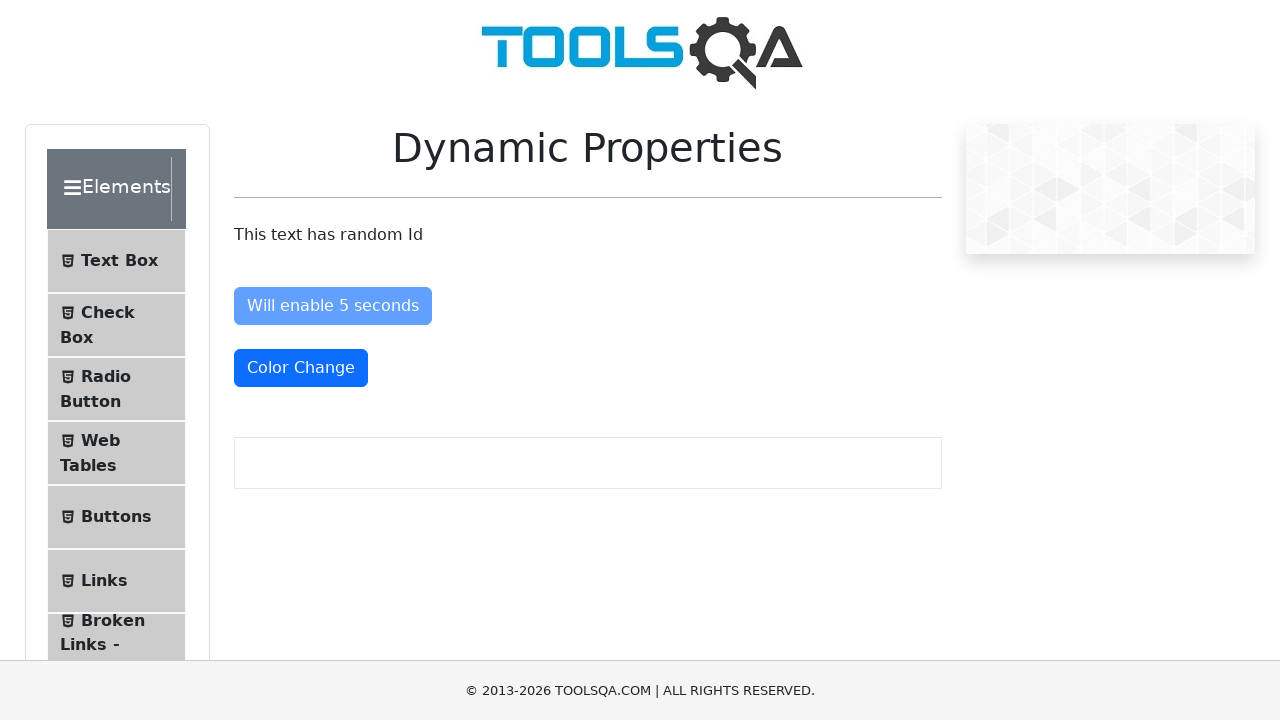

Waited for button color to change (class attribute updated)
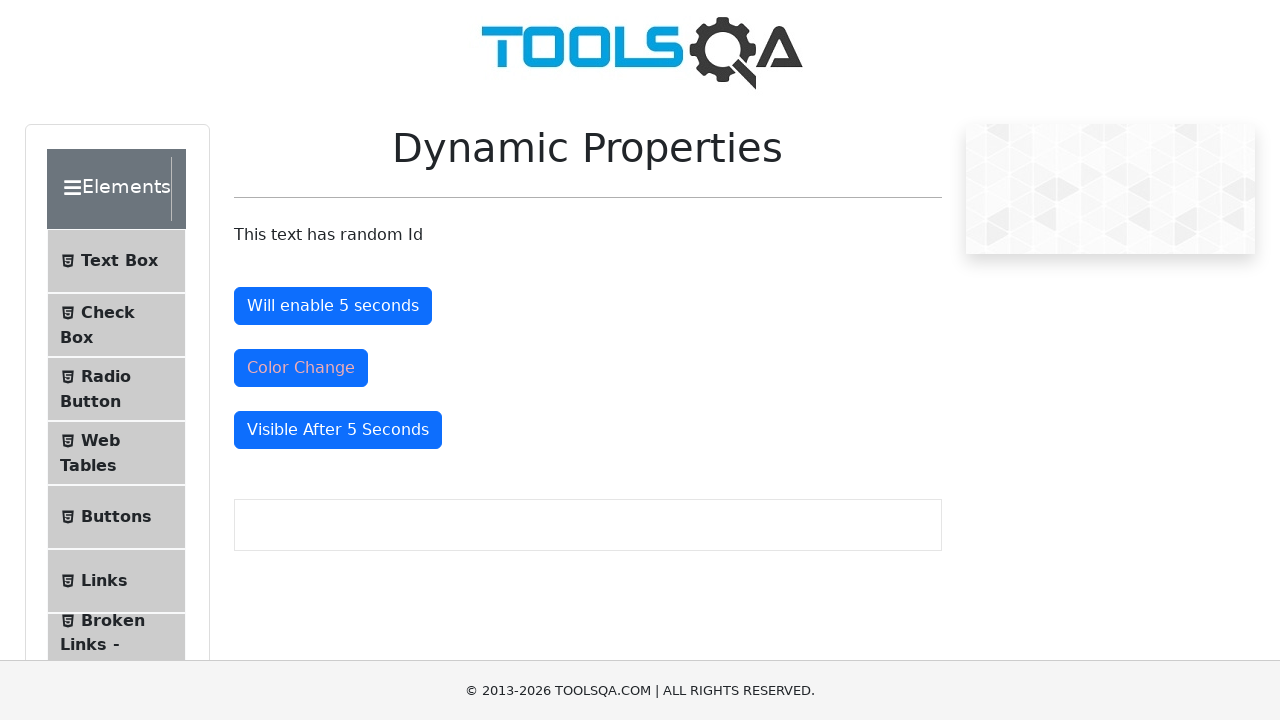

Retrieved final class attribute: 'mt-4 text-danger btn btn-primary'
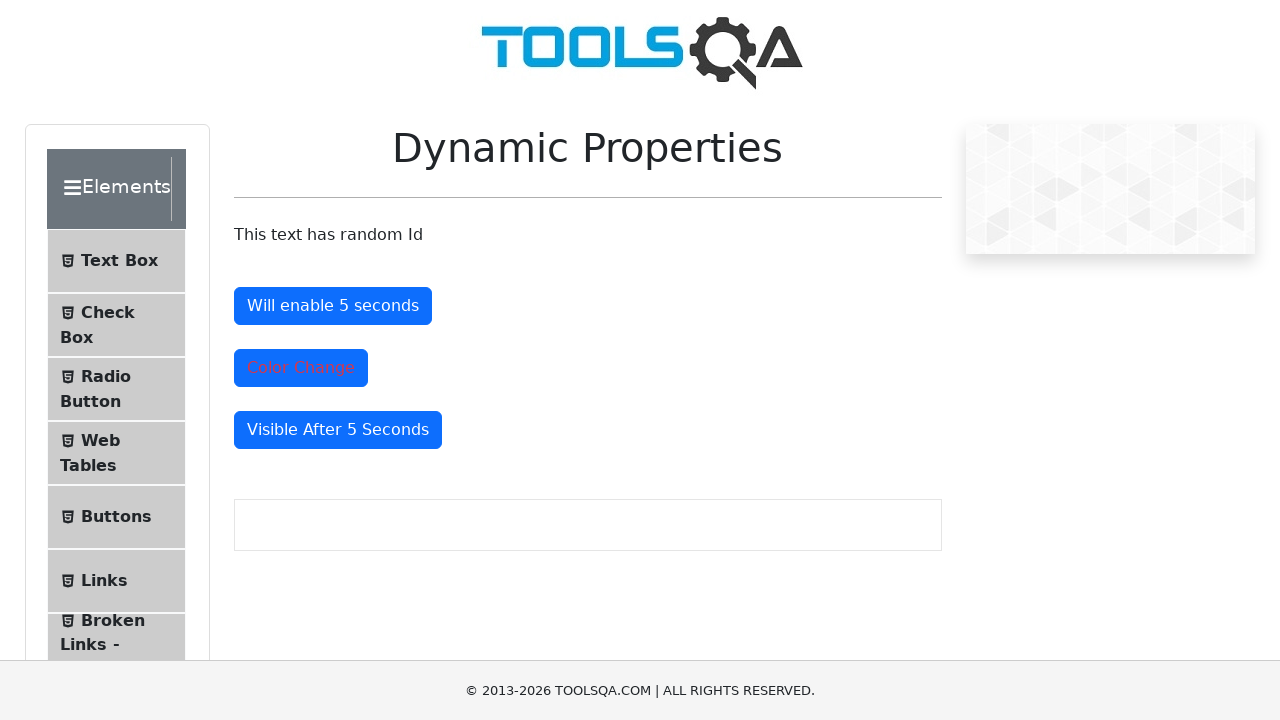

Asserted that button class changed to expected value
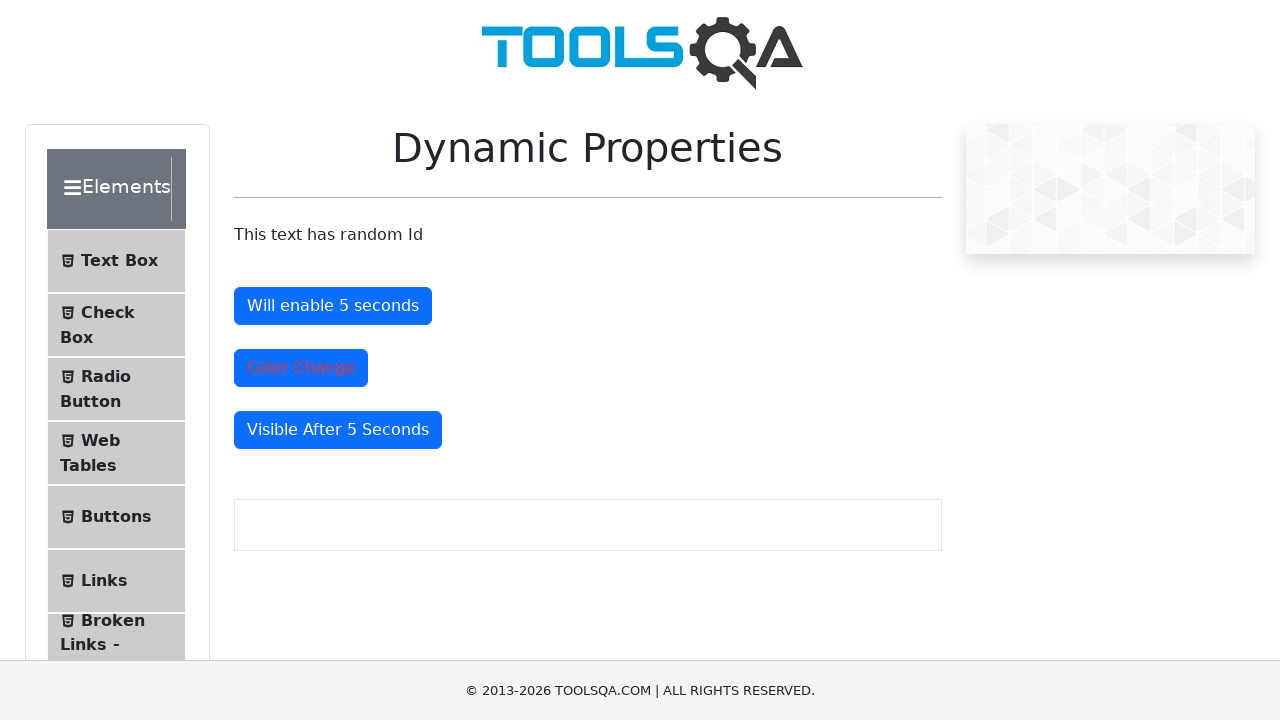

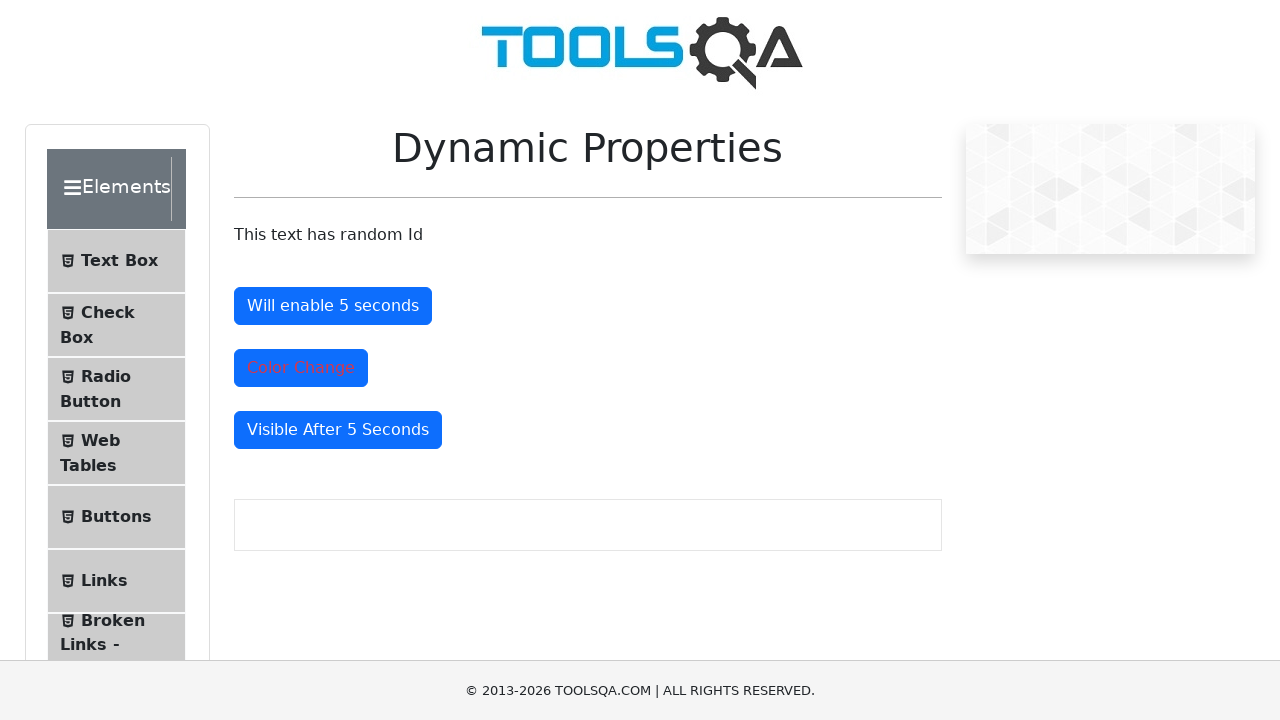